Tests double-click action on an element within an iframe

Starting URL: https://www.globalsqa.com/demo-site/draganddrop/

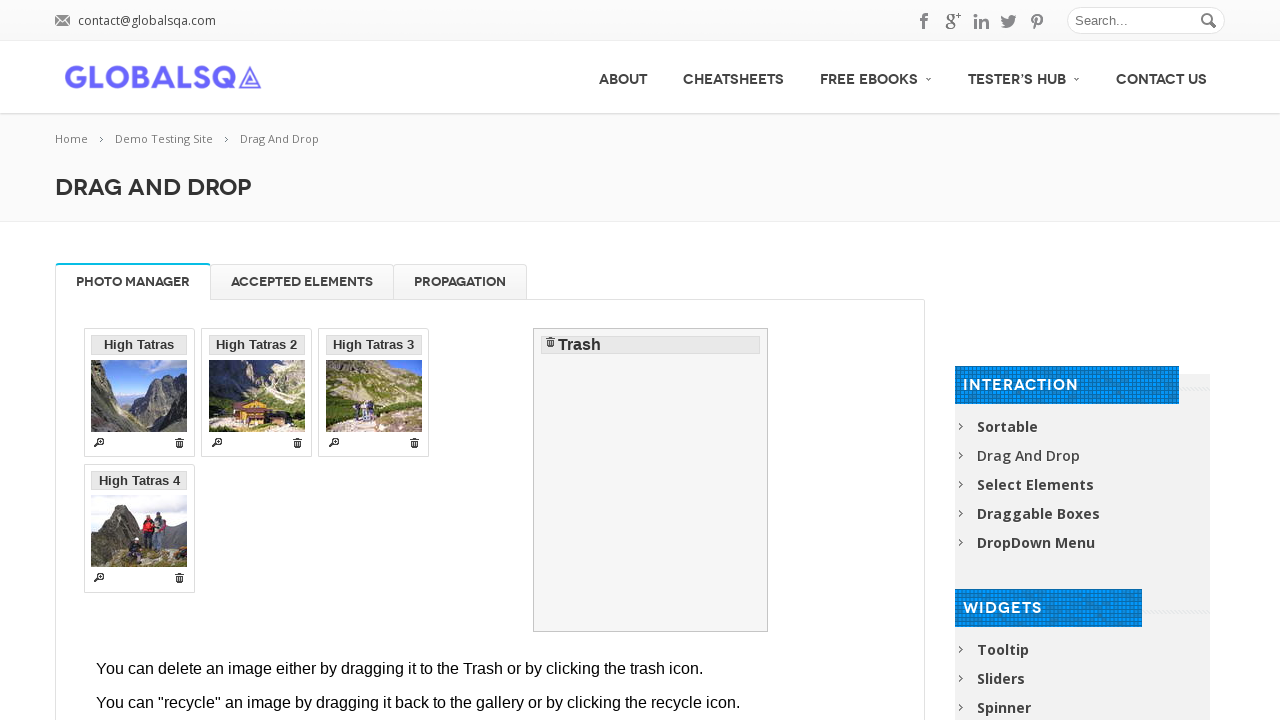

Located the demo frame element
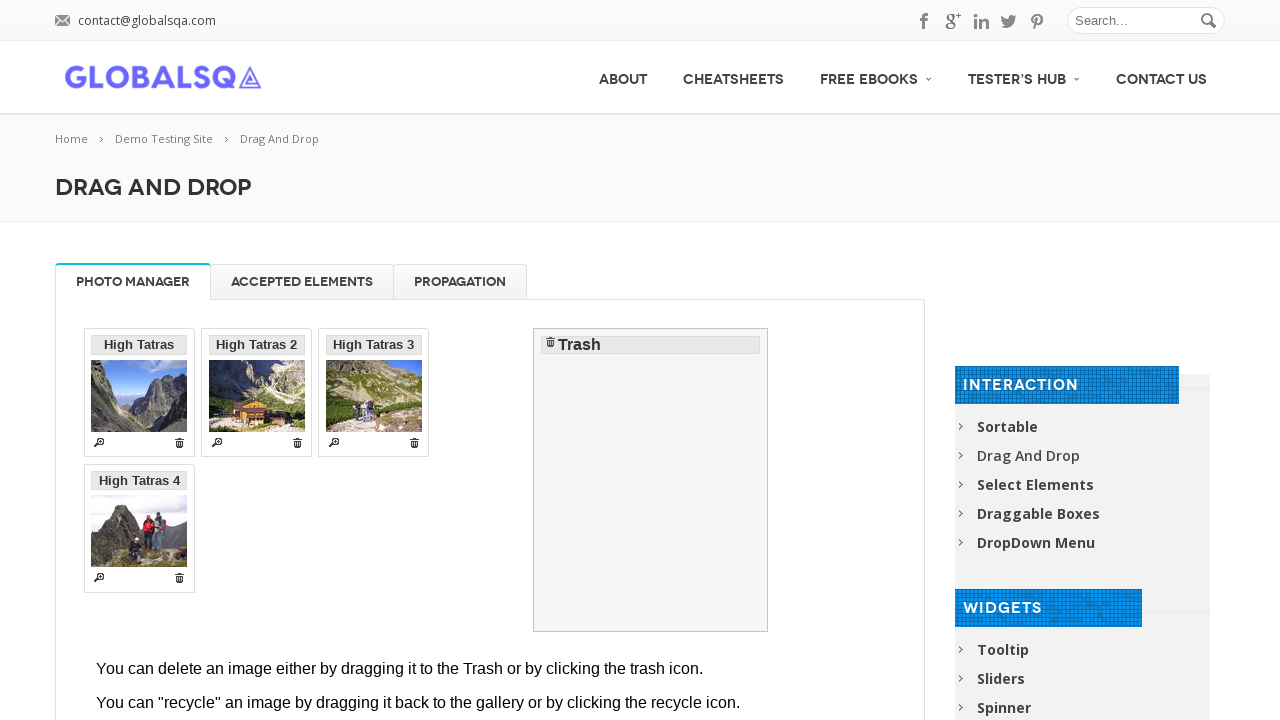

Double-clicked the paragraph in the iframe at (426, 377) on .demo-frame >> nth=0 >> internal:control=enter-frame >> xpath=//p[text()='You ca
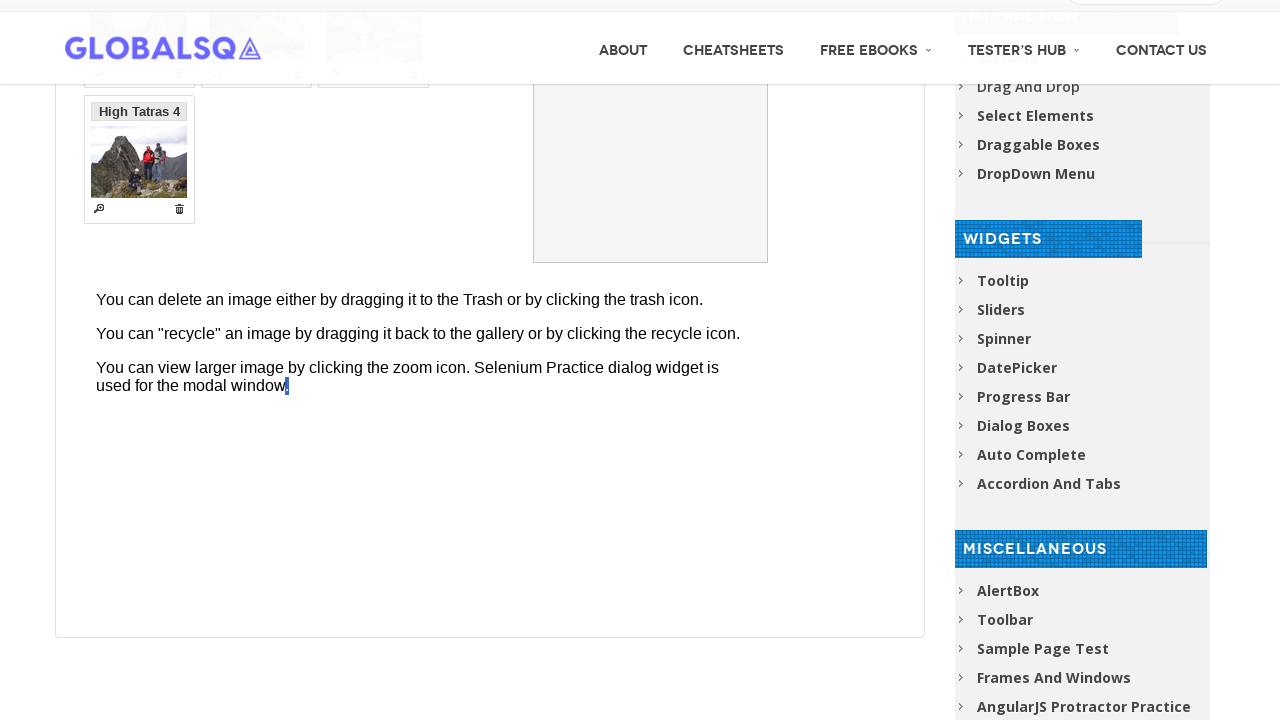

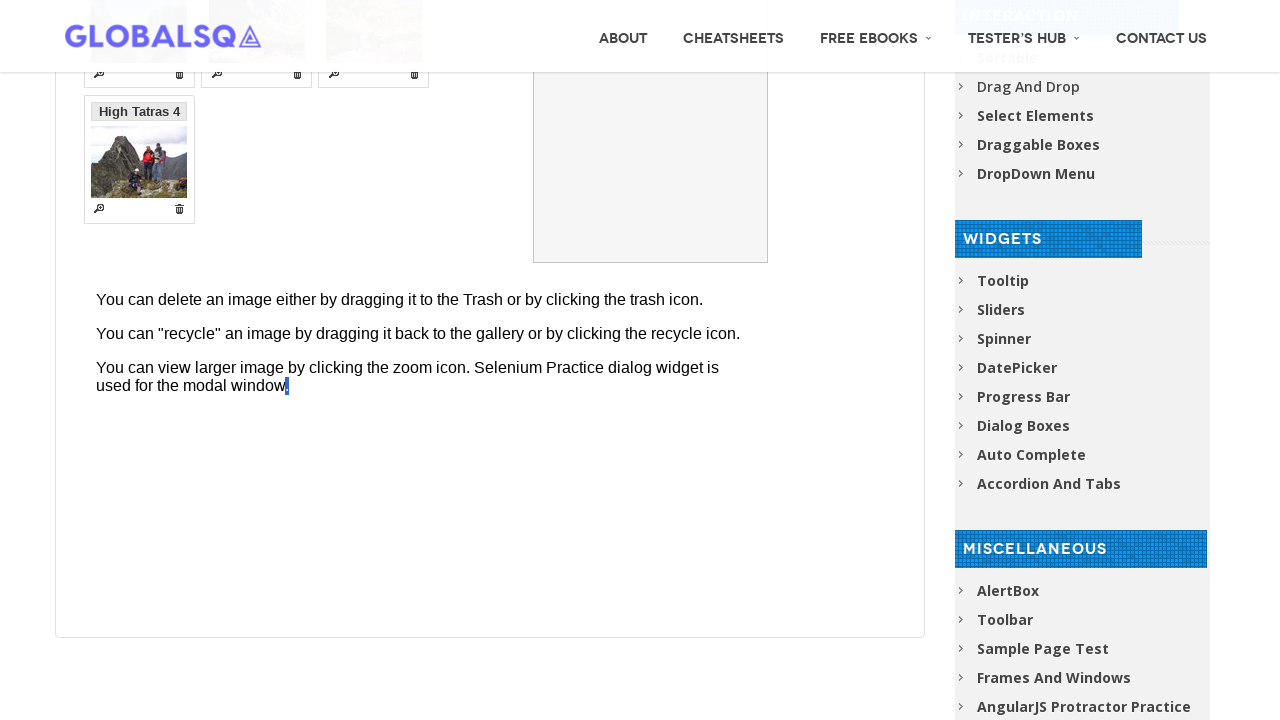